Tests cart management by adding multiple products, updating quantities, and applying a coupon code

Starting URL: https://practice.automationtesting.in/

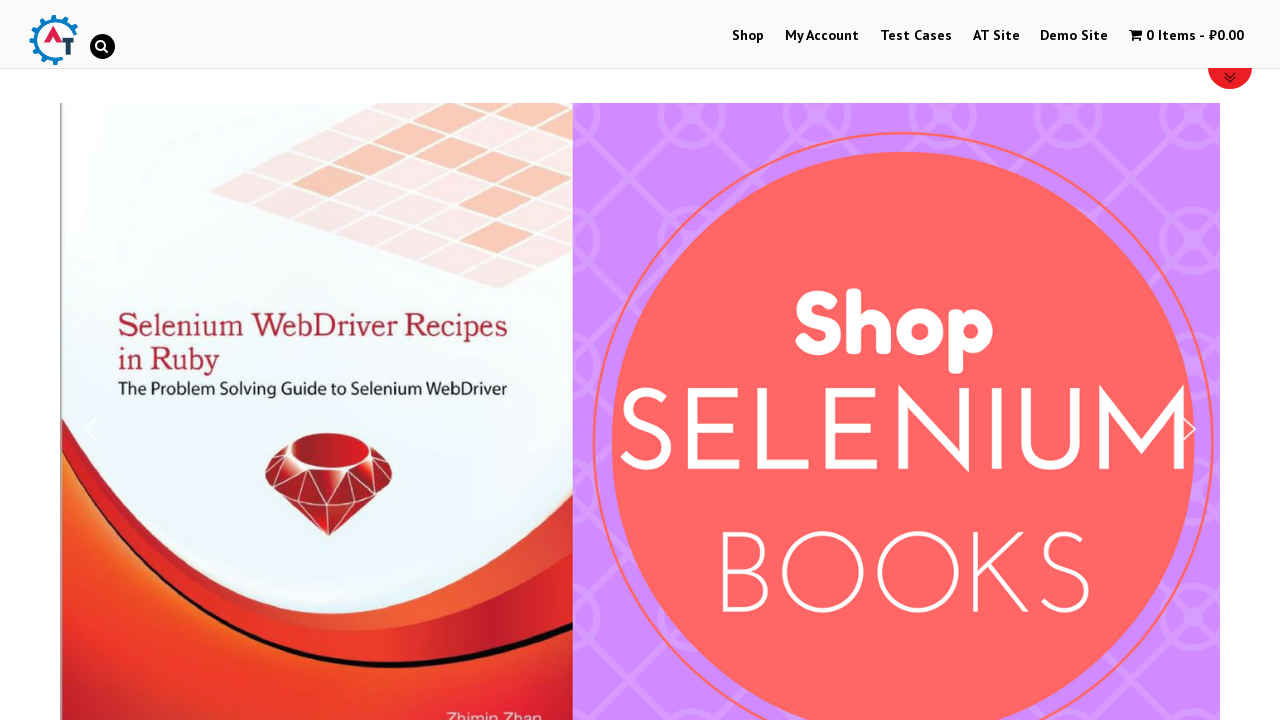

Clicked on shop link to navigate to shop page at (748, 36) on xpath=//a[@href='https://practice.automationtesting.in/shop/']
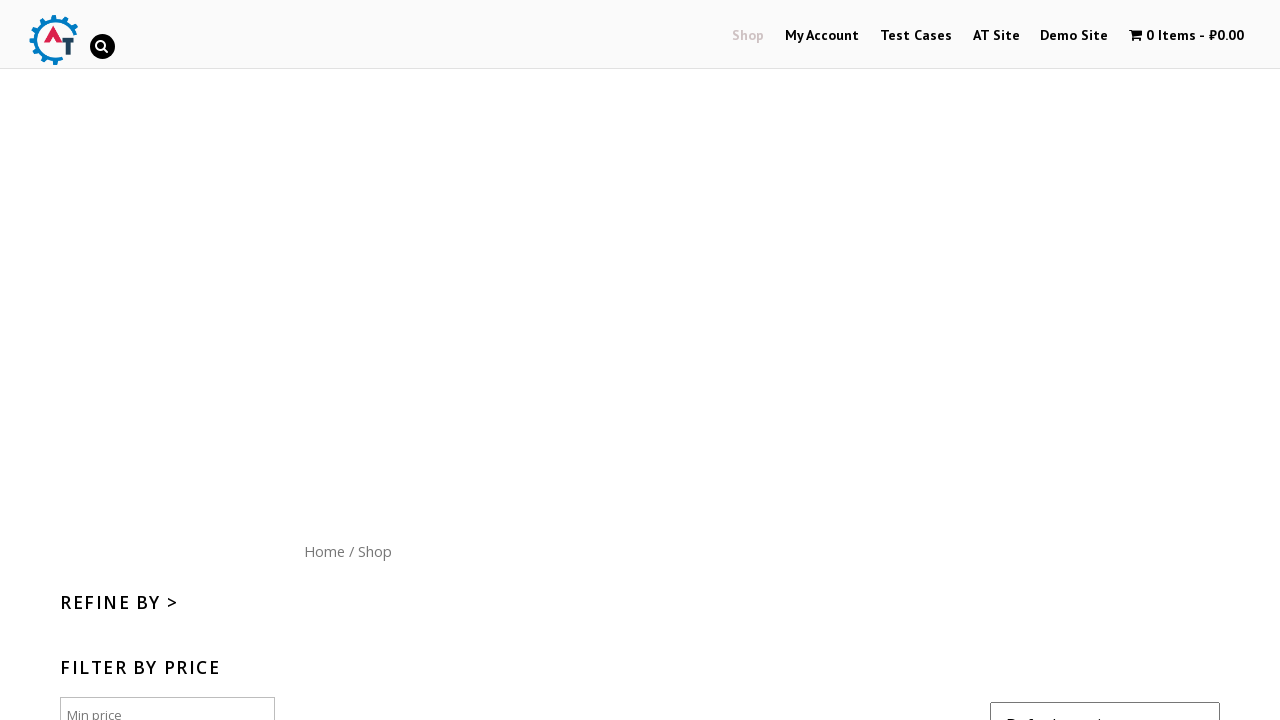

Scrolled down 300px to see products
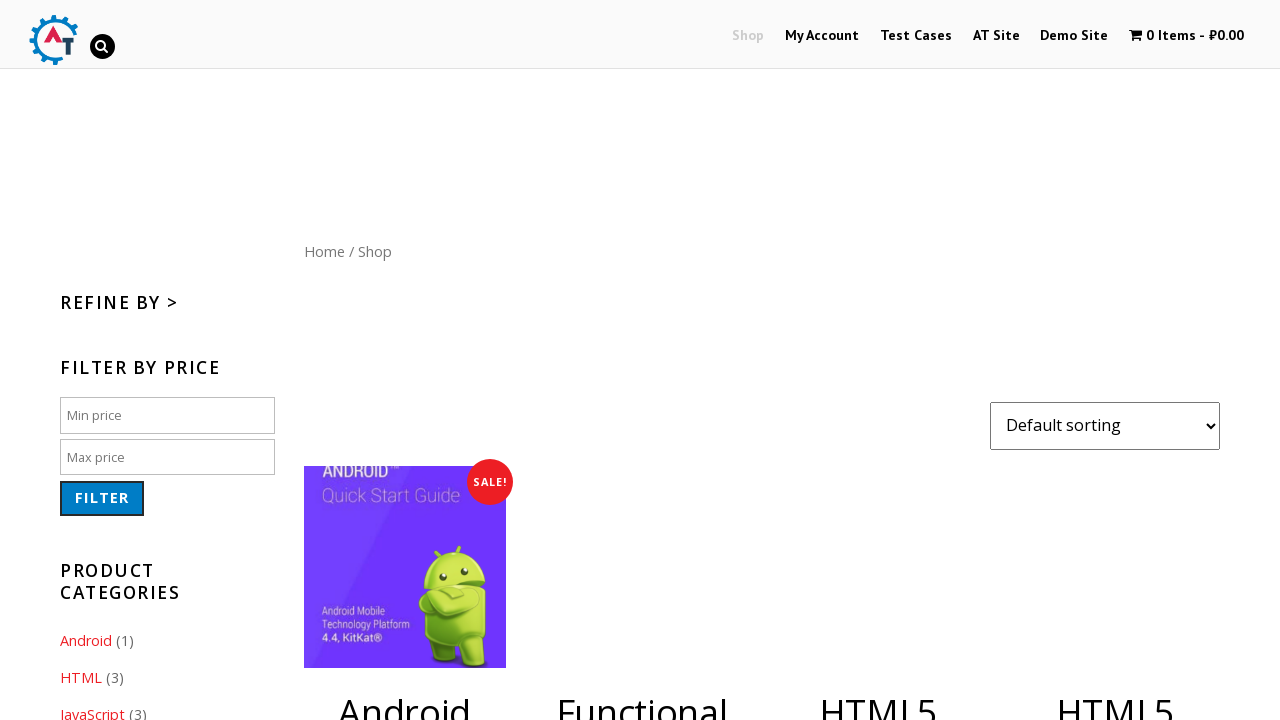

Clicked 'Add to cart' button for first book (product_id: 182) at (1115, 361) on xpath=//a[@data-product_id='182']
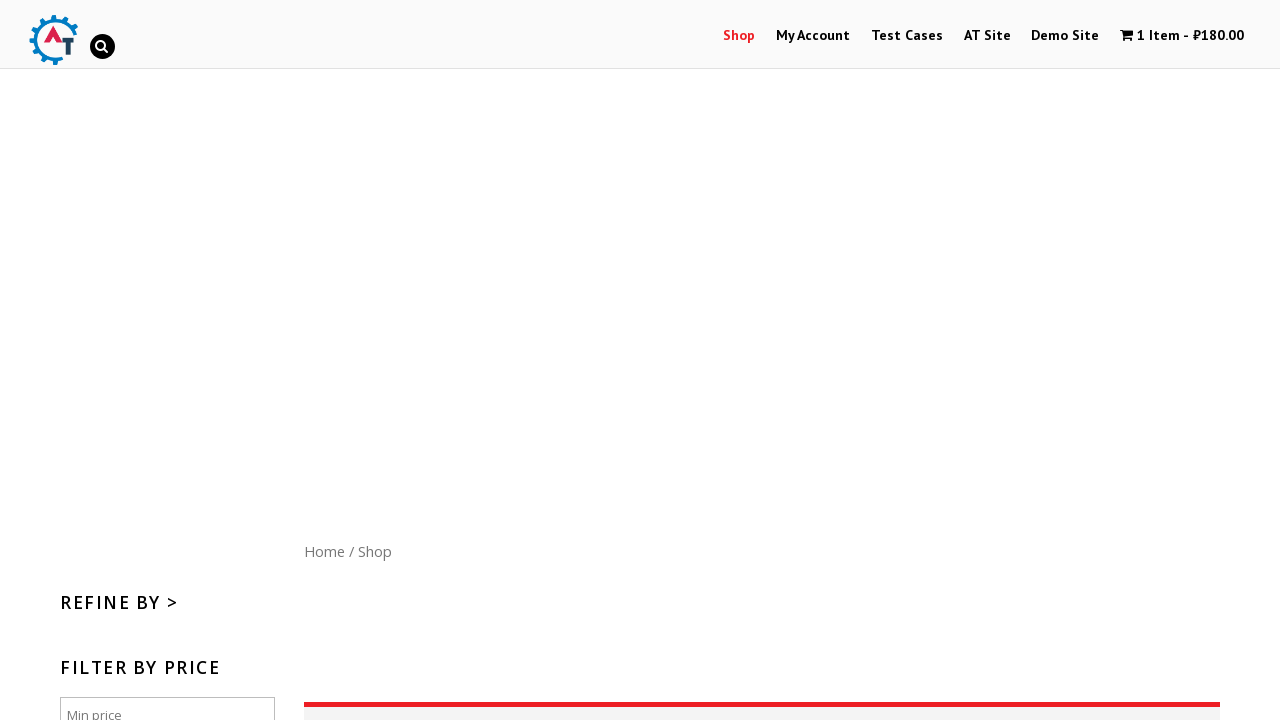

Waited 1 second for first product to be added
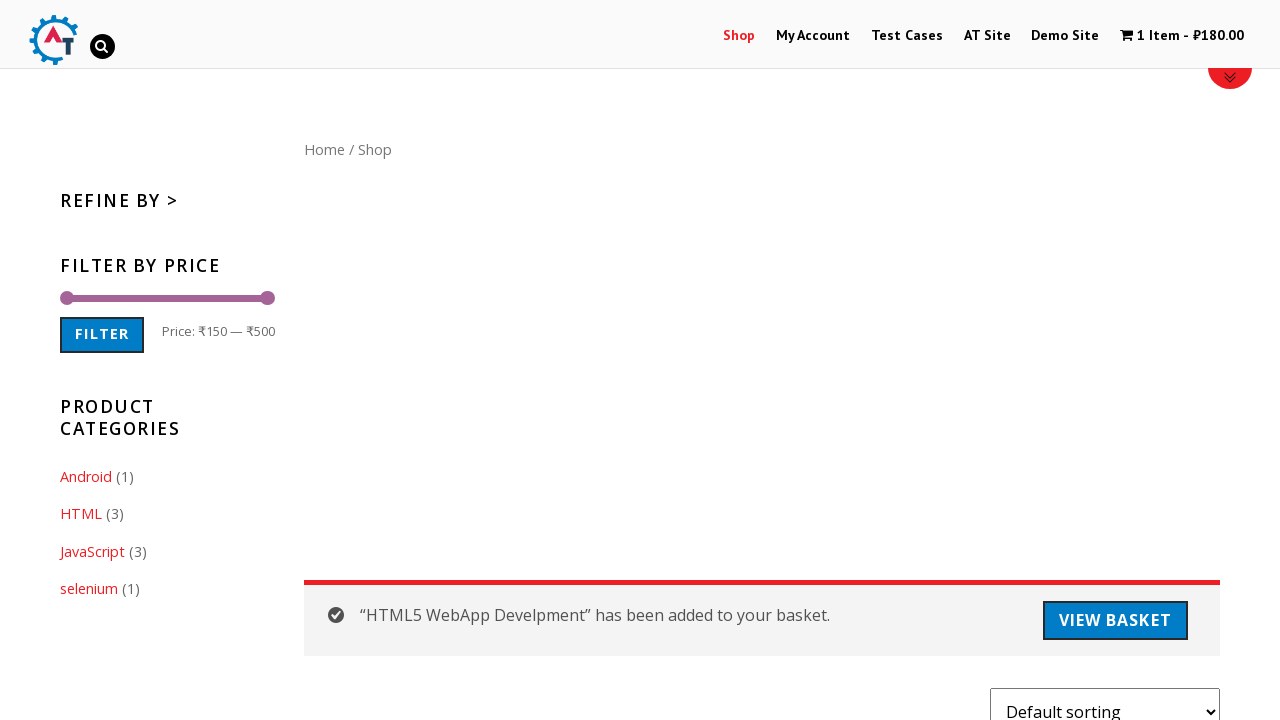

Clicked 'Add to cart' button for second book (product_id: 180) at (878, 361) on xpath=//a[@data-product_id='180']
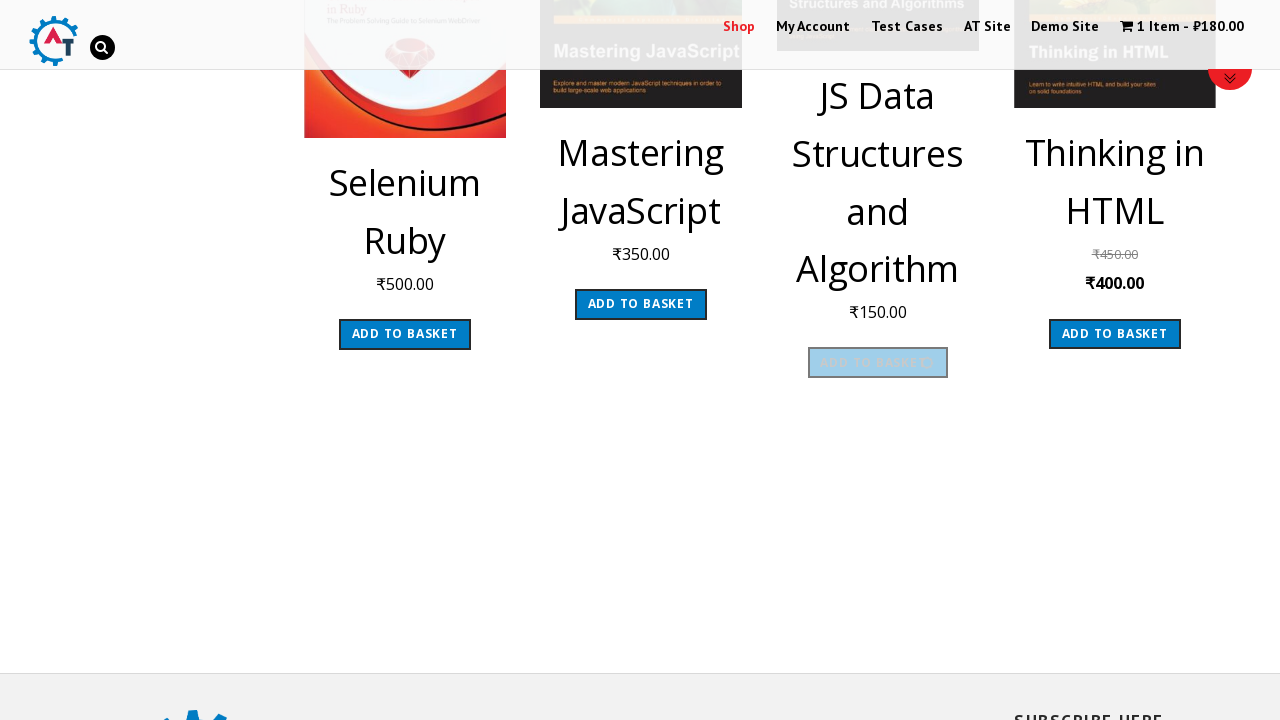

Waited 1 second for second product to be added
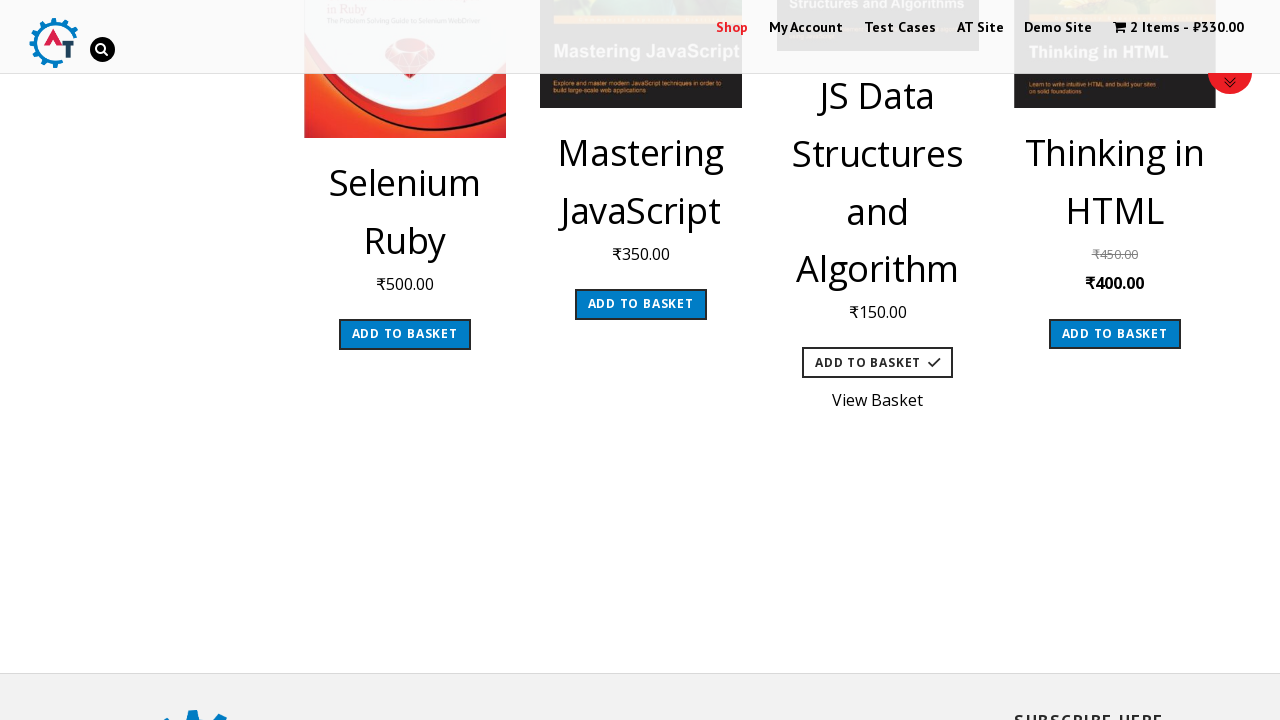

Clicked on cart contents to navigate to cart page at (1155, 28) on .cartcontents
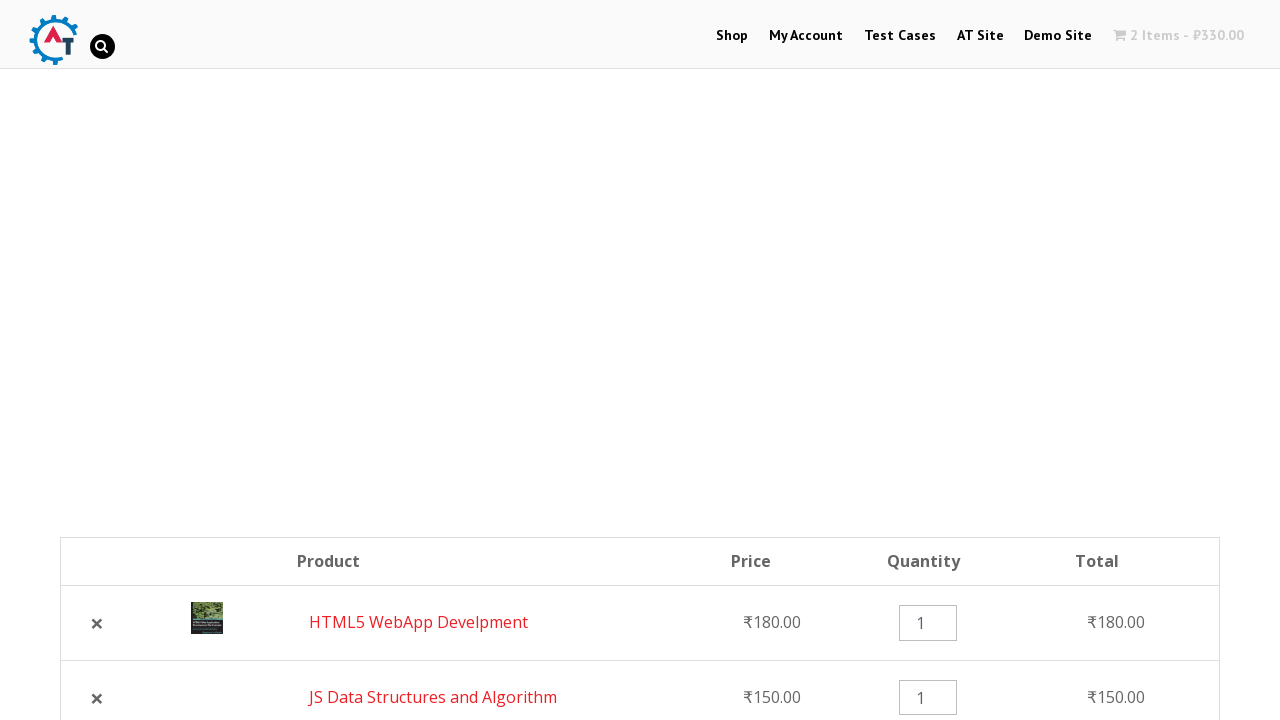

Cleared quantity field for first item in cart on //input[@name='cart[045117b0e0a11a242b9765e79cbf113f][qty]']
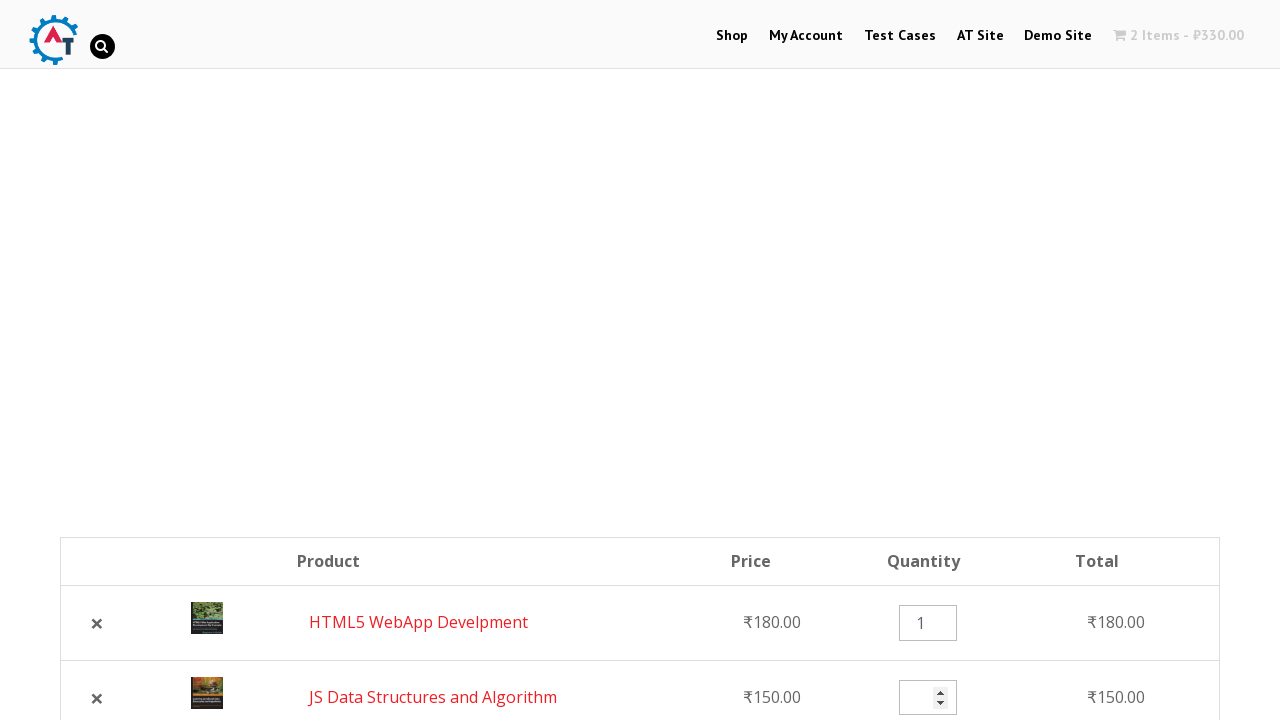

Filled quantity field with value '3' for first item on //input[@name='cart[045117b0e0a11a242b9765e79cbf113f][qty]']
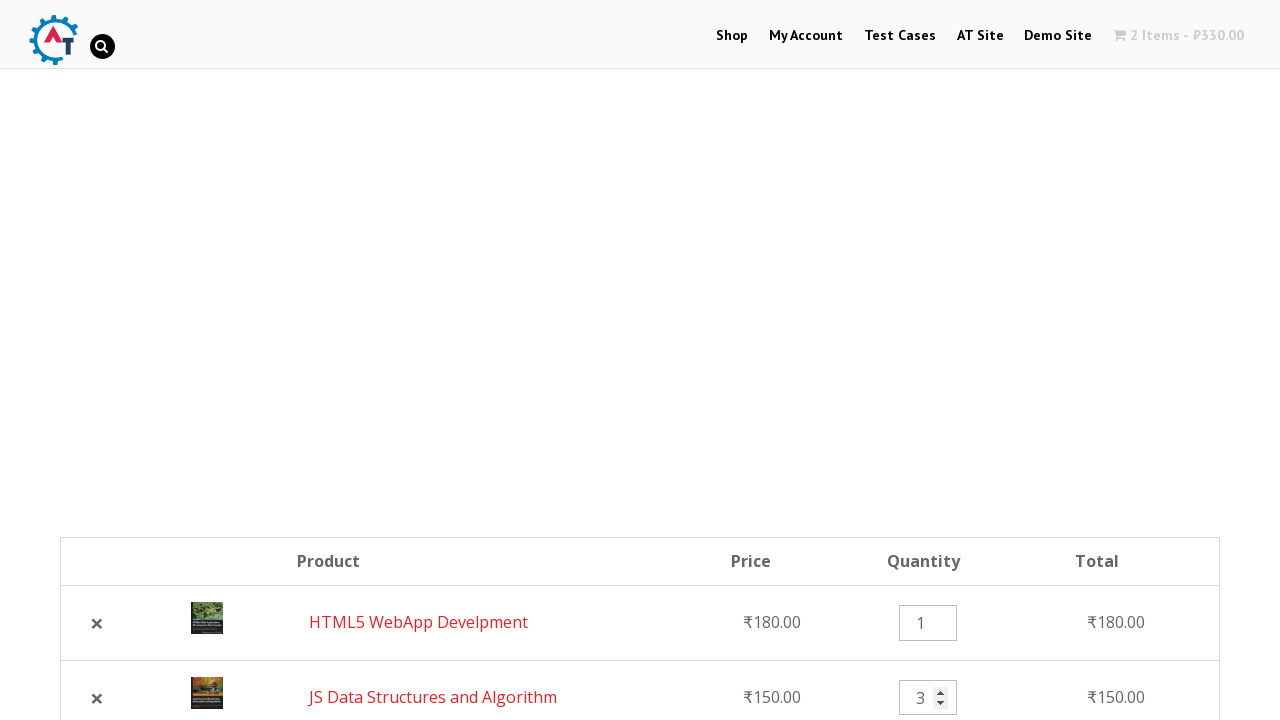

Clicked 'Update Basket' button to apply quantity changes at (1107, 360) on xpath=//input[@value='Update Basket']
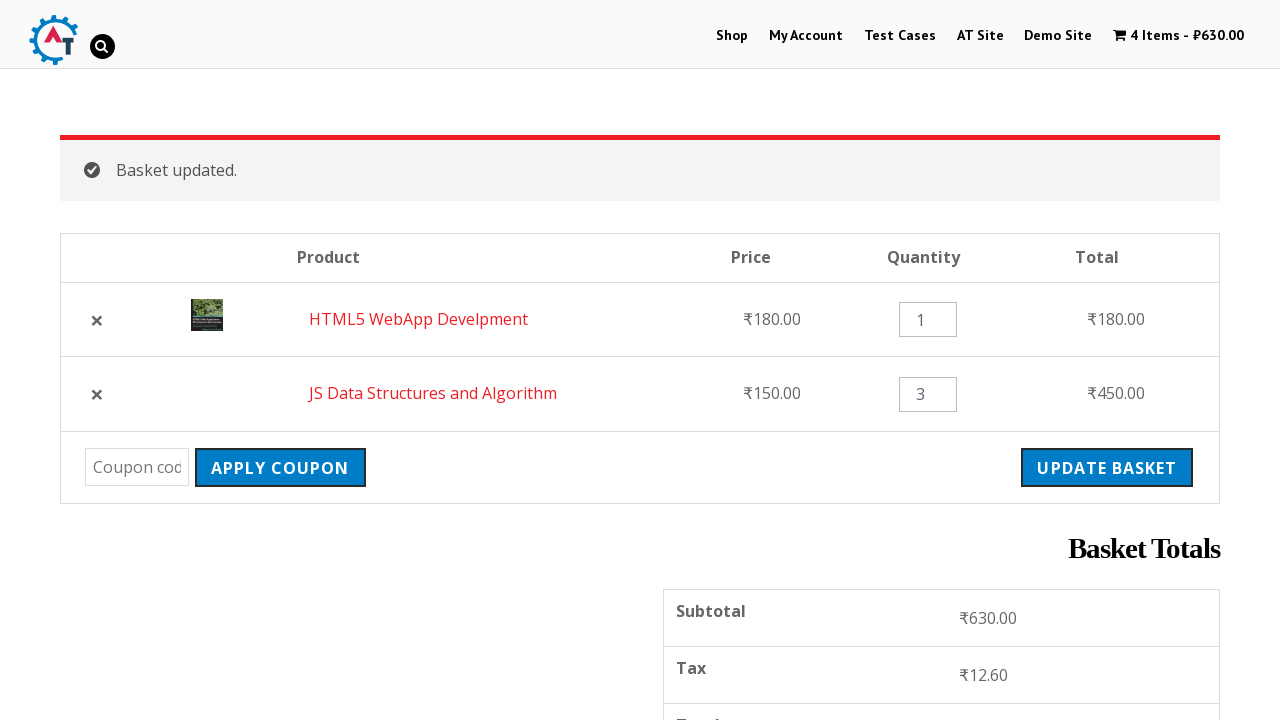

Located quantity field for first item verification
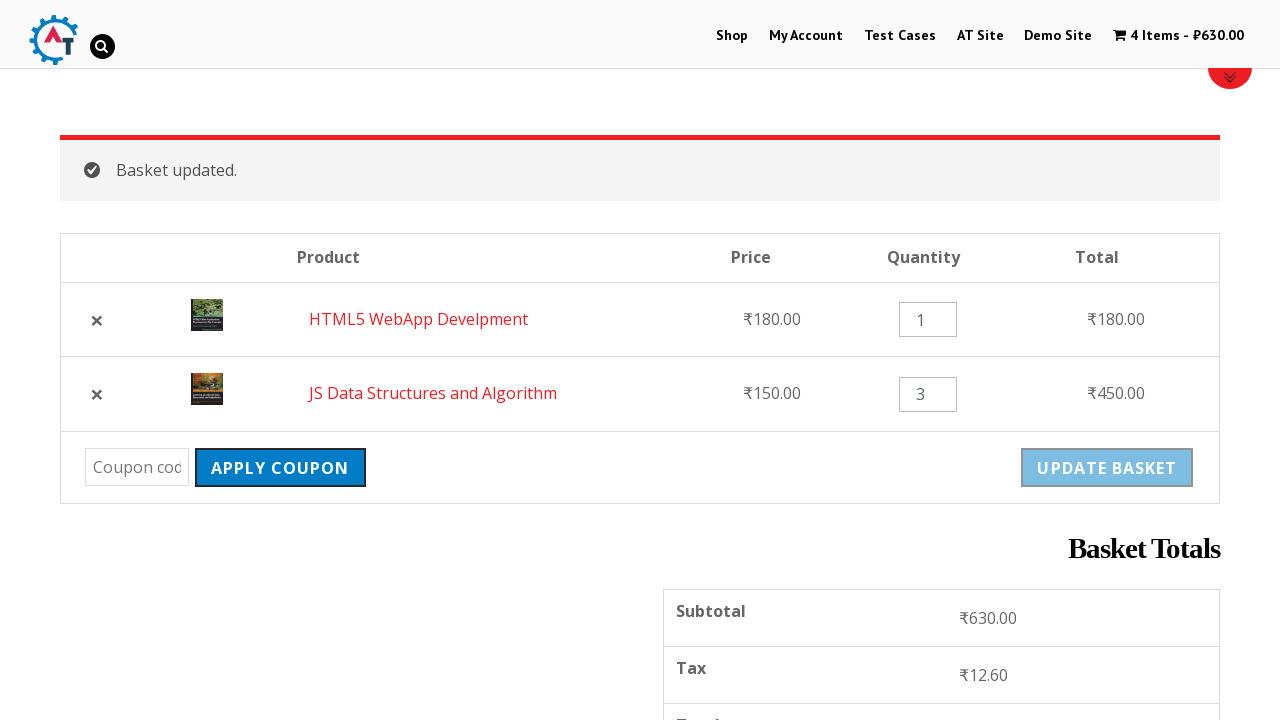

Verified that quantity field contains value '3'
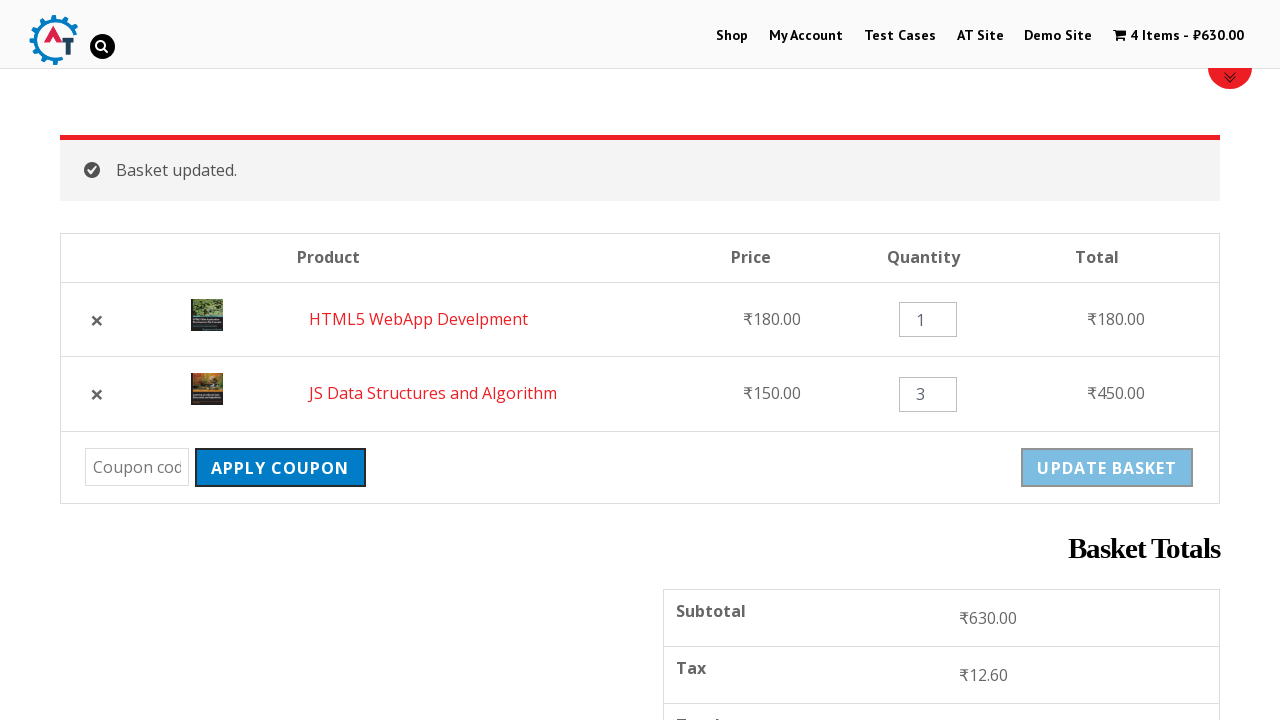

Clicked 'Apply Coupon' button without entering a coupon code at (280, 468) on xpath=//input[@name='apply_coupon']
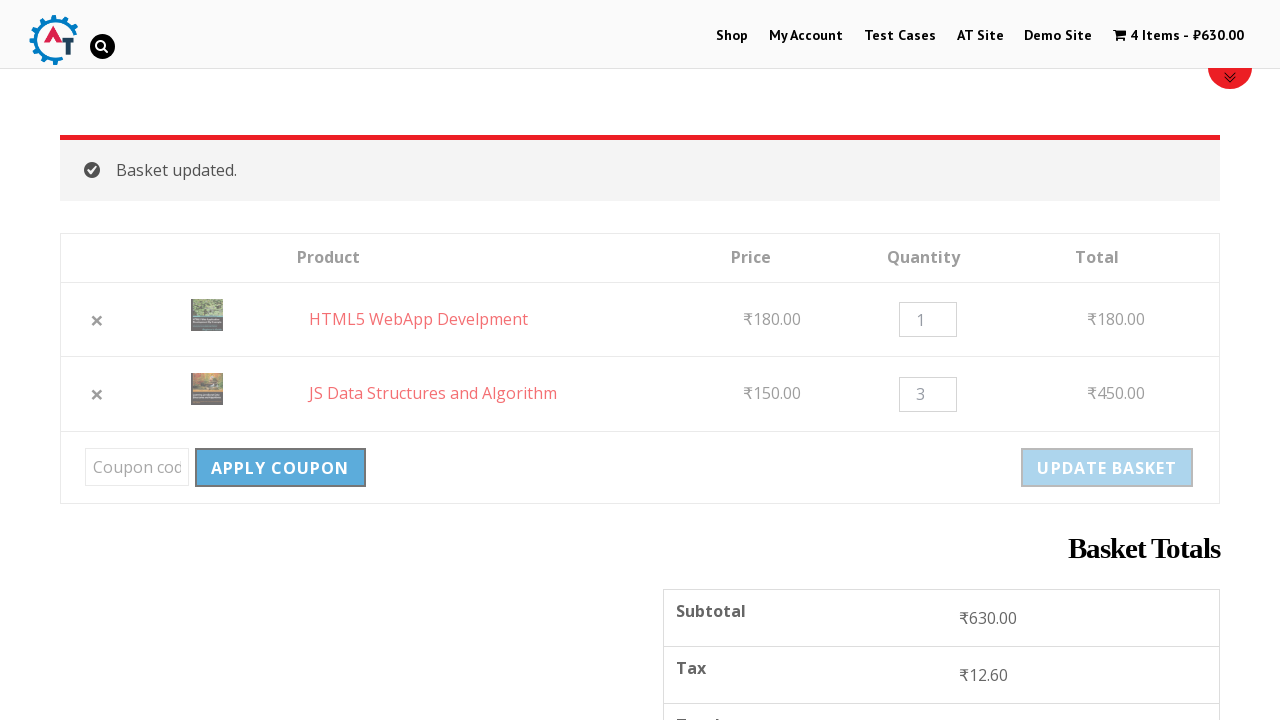

Waited for and verified error message appeared after applying empty coupon
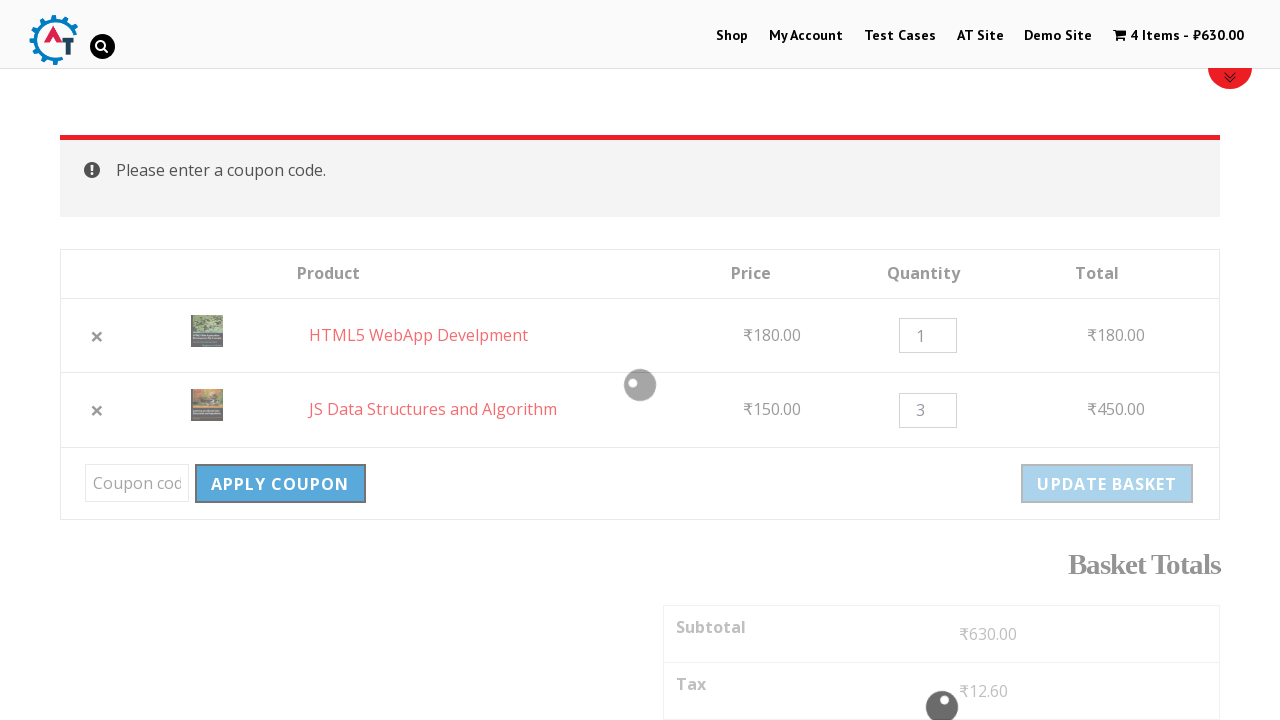

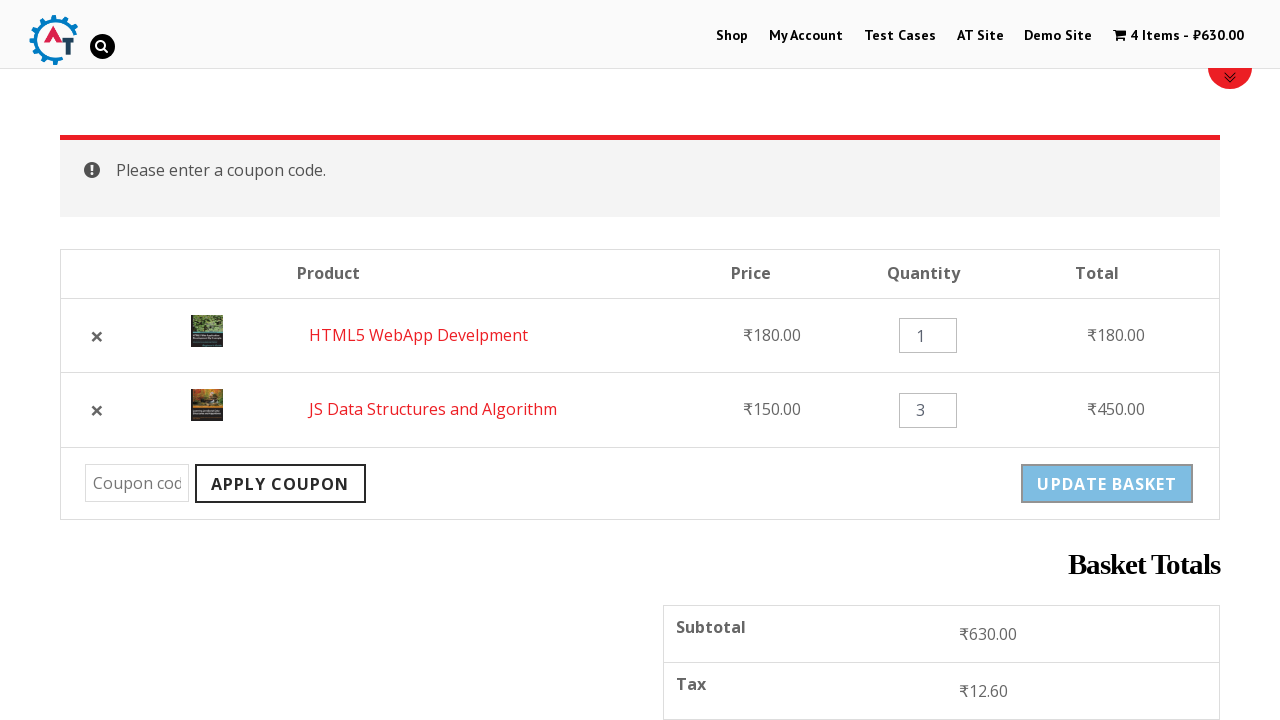